Tests SVG map interaction by navigating to an India map, finding all state elements, and clicking on the Tripura state.

Starting URL: https://www.amcharts.com/svg-maps/?map=india

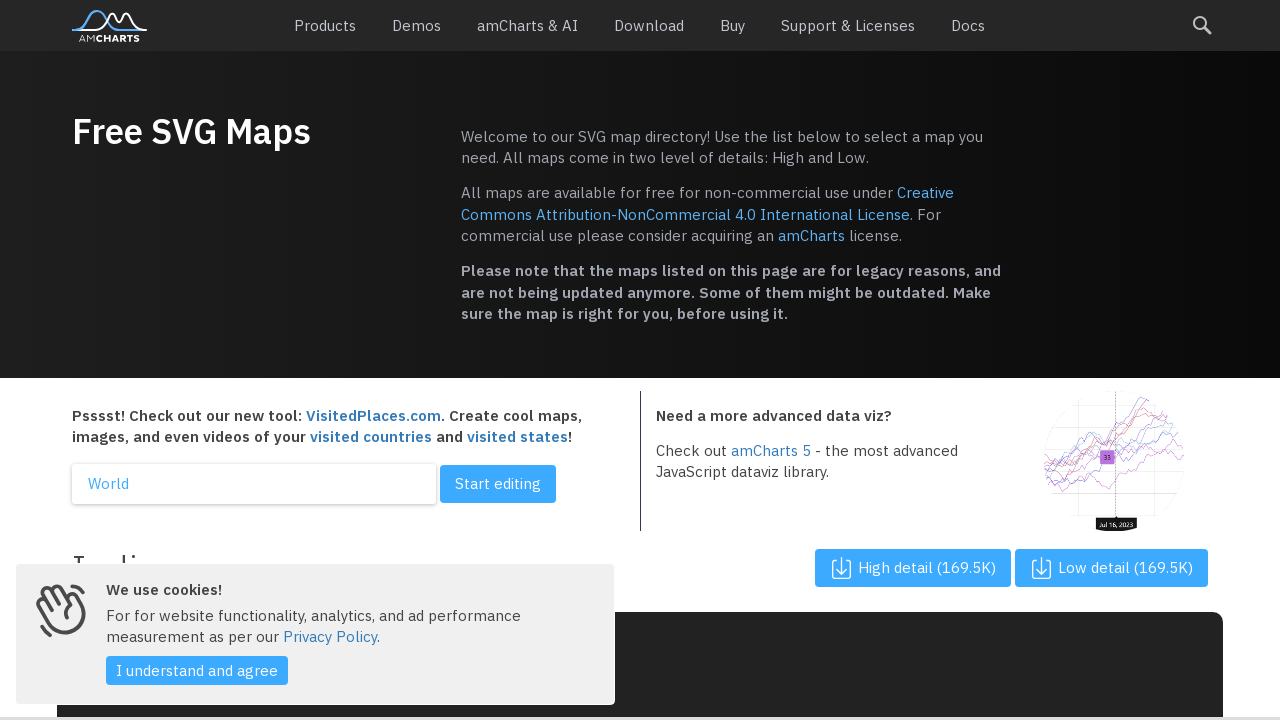

SVG map loaded on India map page
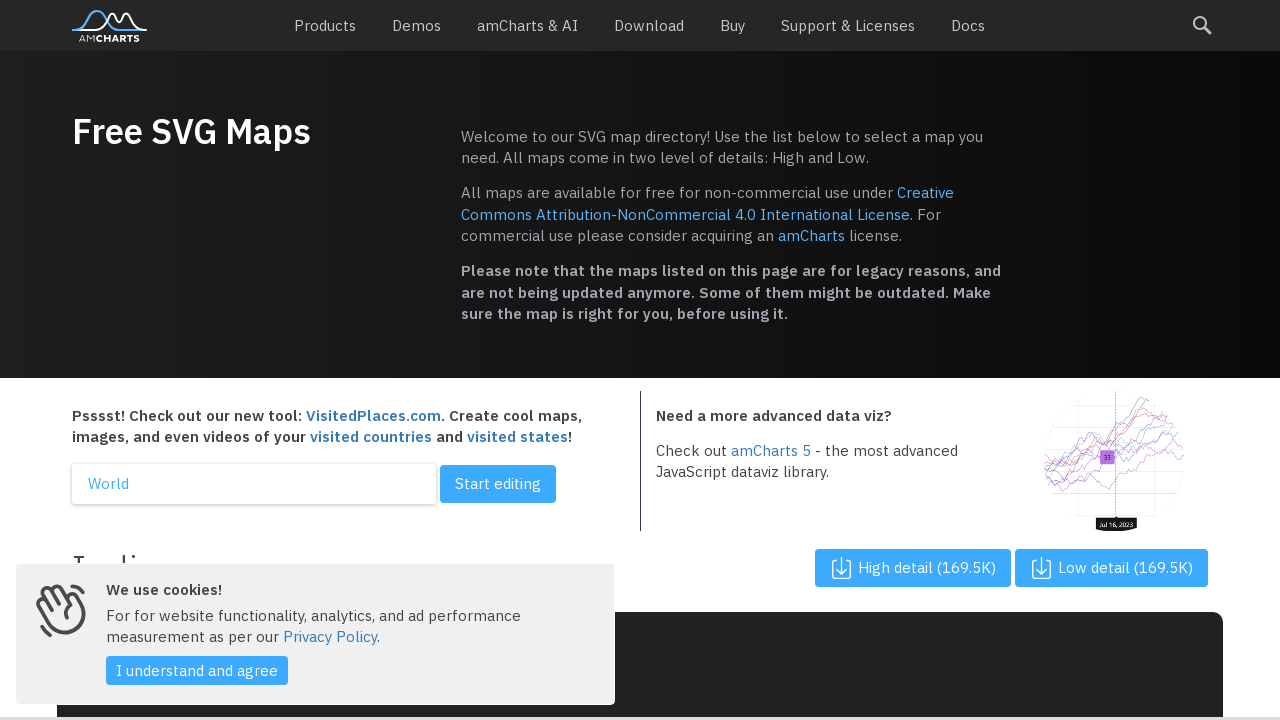

Located all state path elements in SVG map
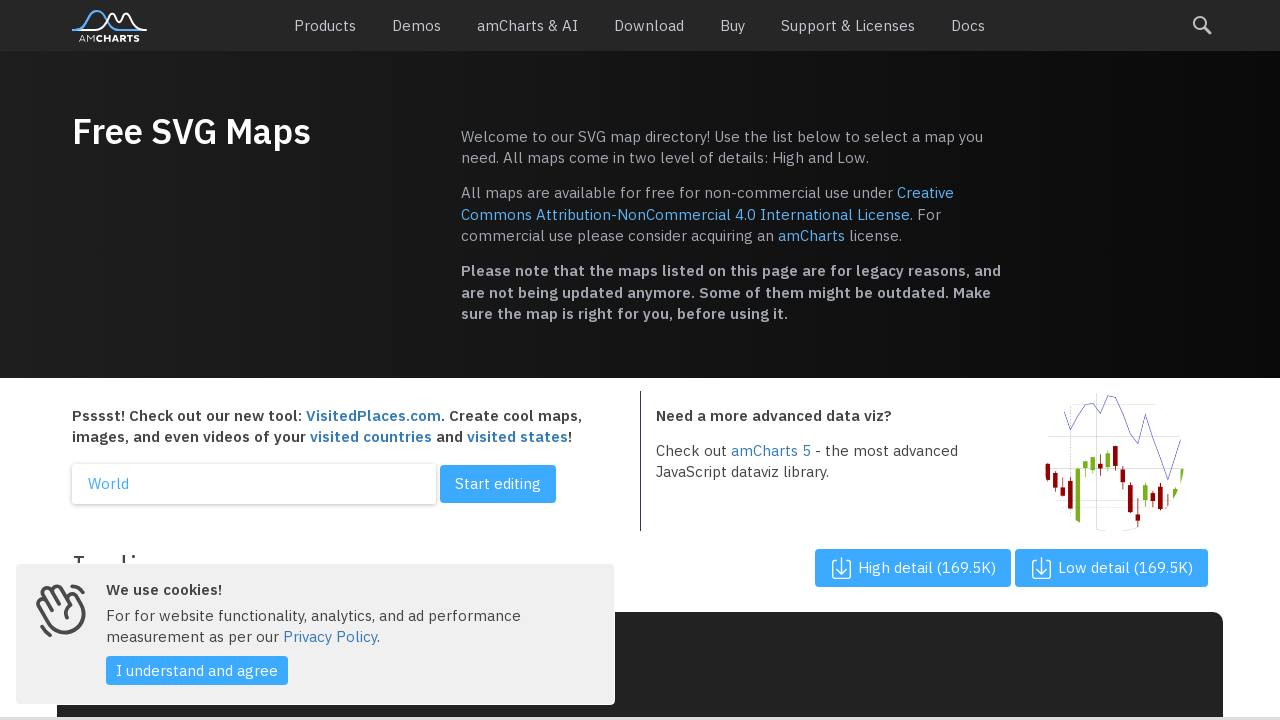

Found 0 state elements in the map
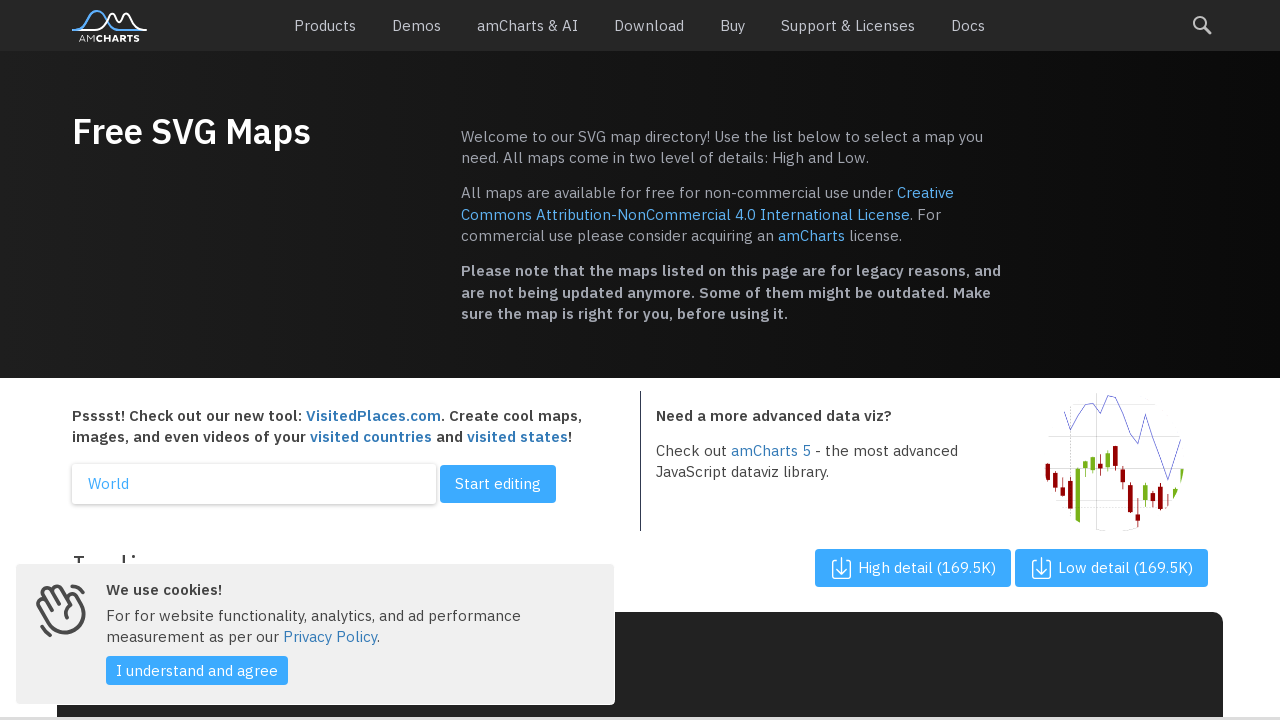

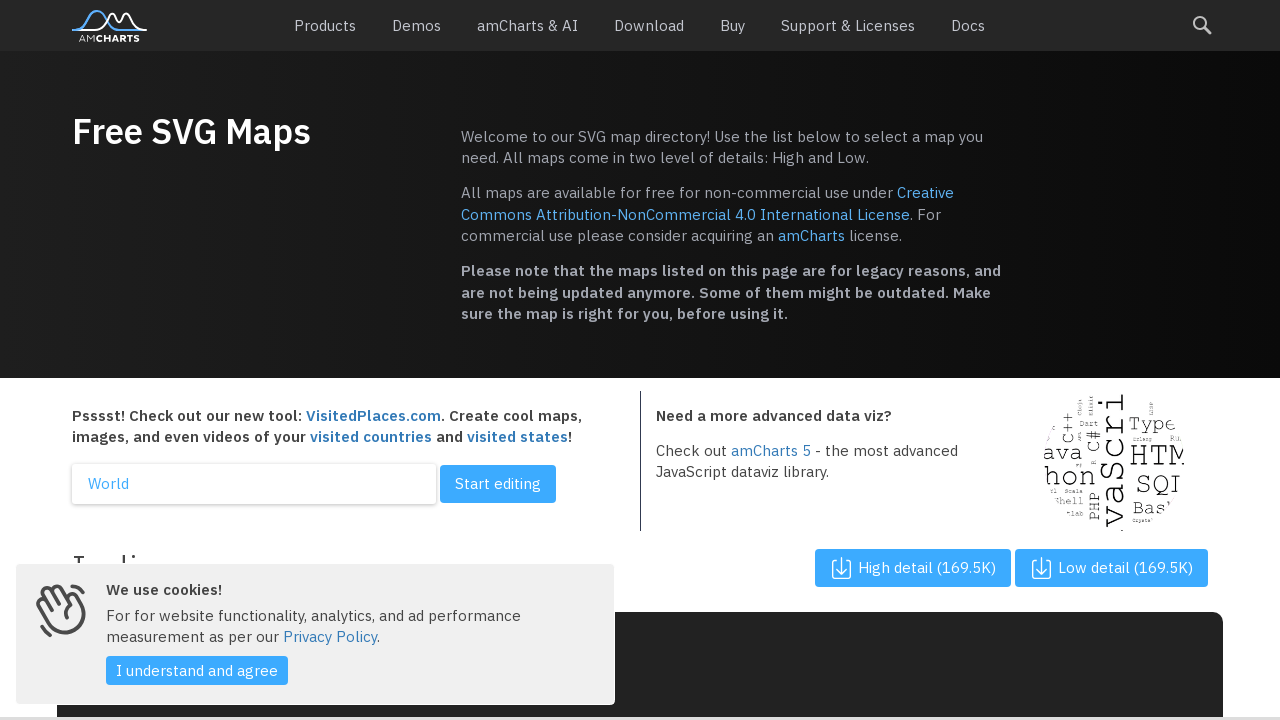